Tests alert handling functionality by triggering an alert dialog and dismissing it

Starting URL: https://www.tutorialspoint.com/selenium/practice/alerts.php

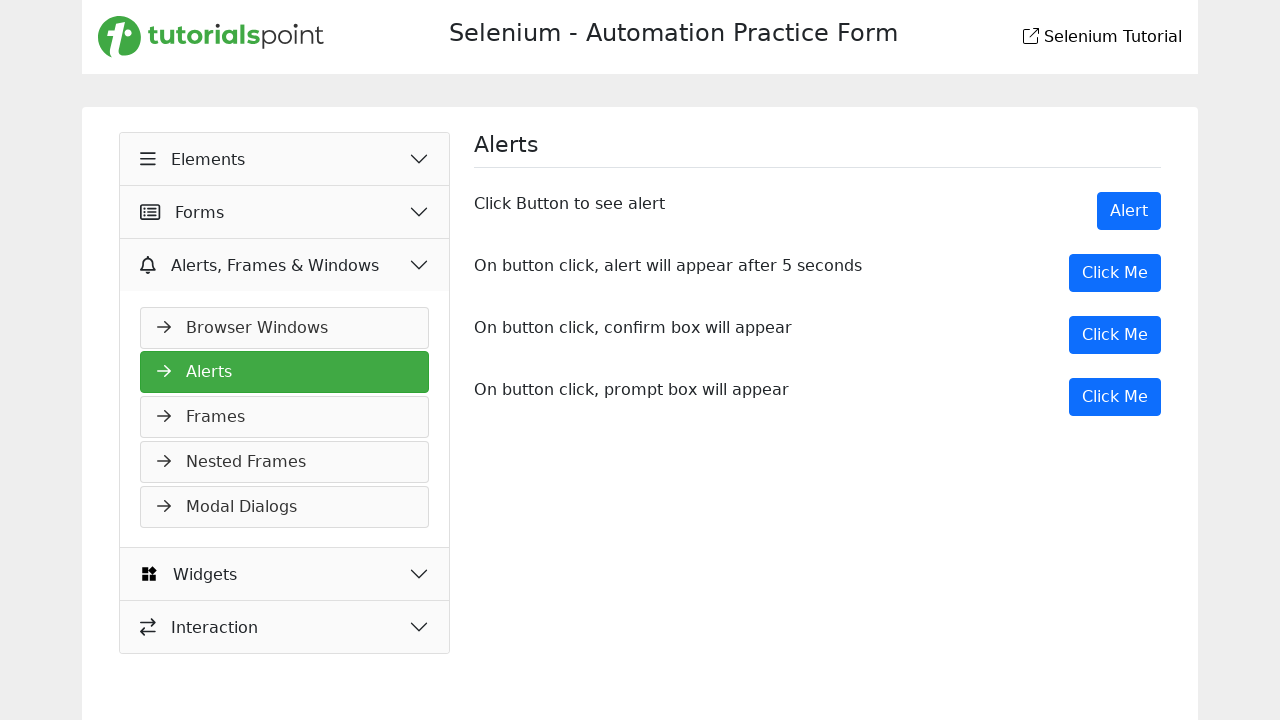

Clicked button to trigger alert dialog at (1129, 211) on button[onclick='showAlert()']
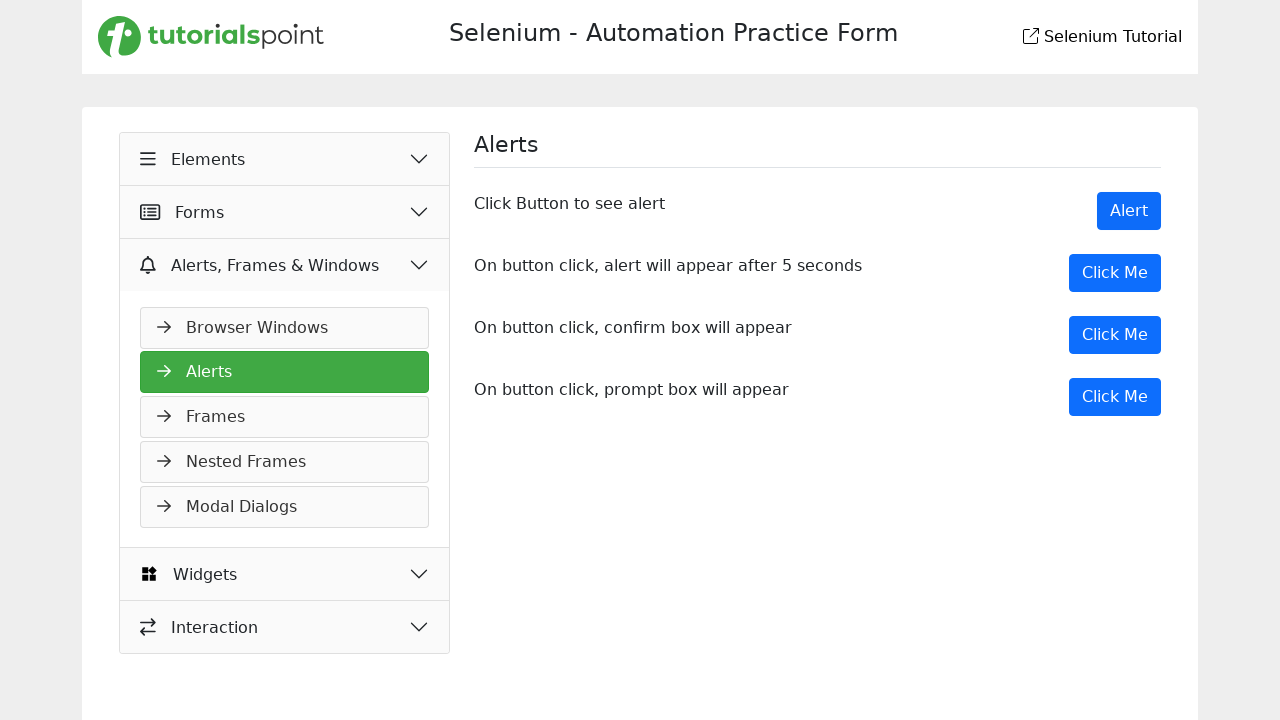

Waited 2 seconds for alert to appear
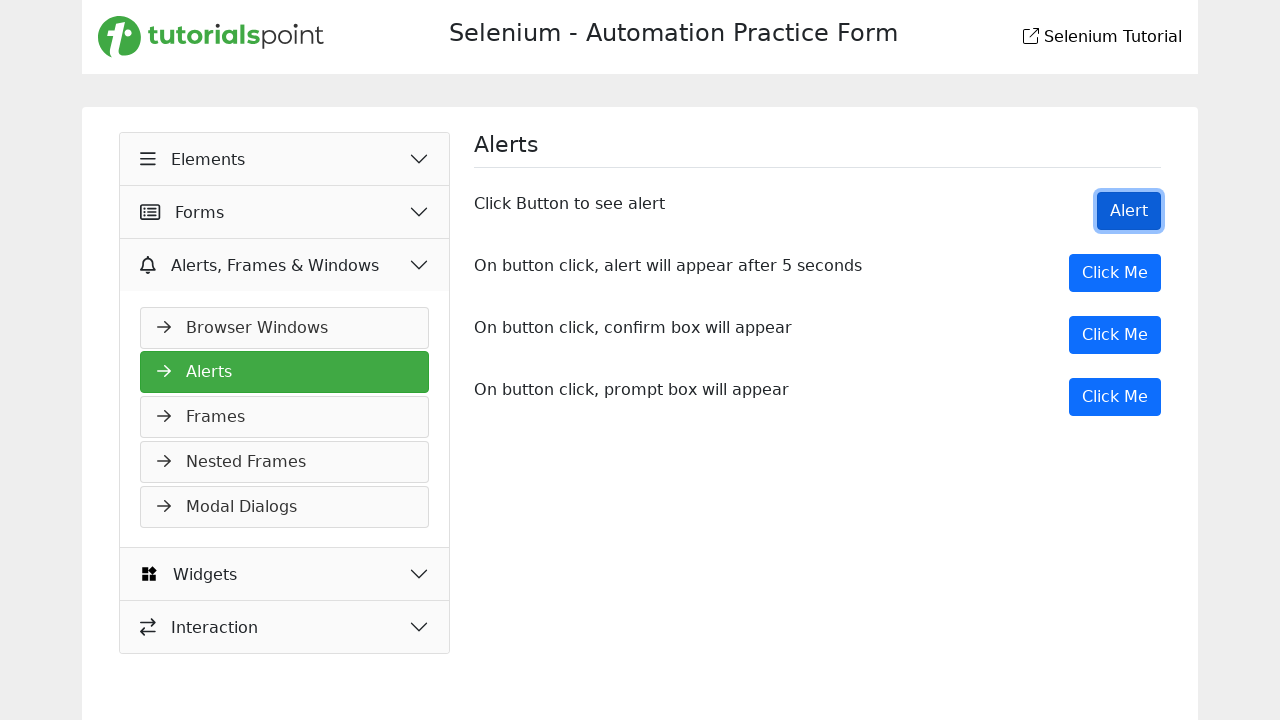

Set up dialog handler to dismiss alert
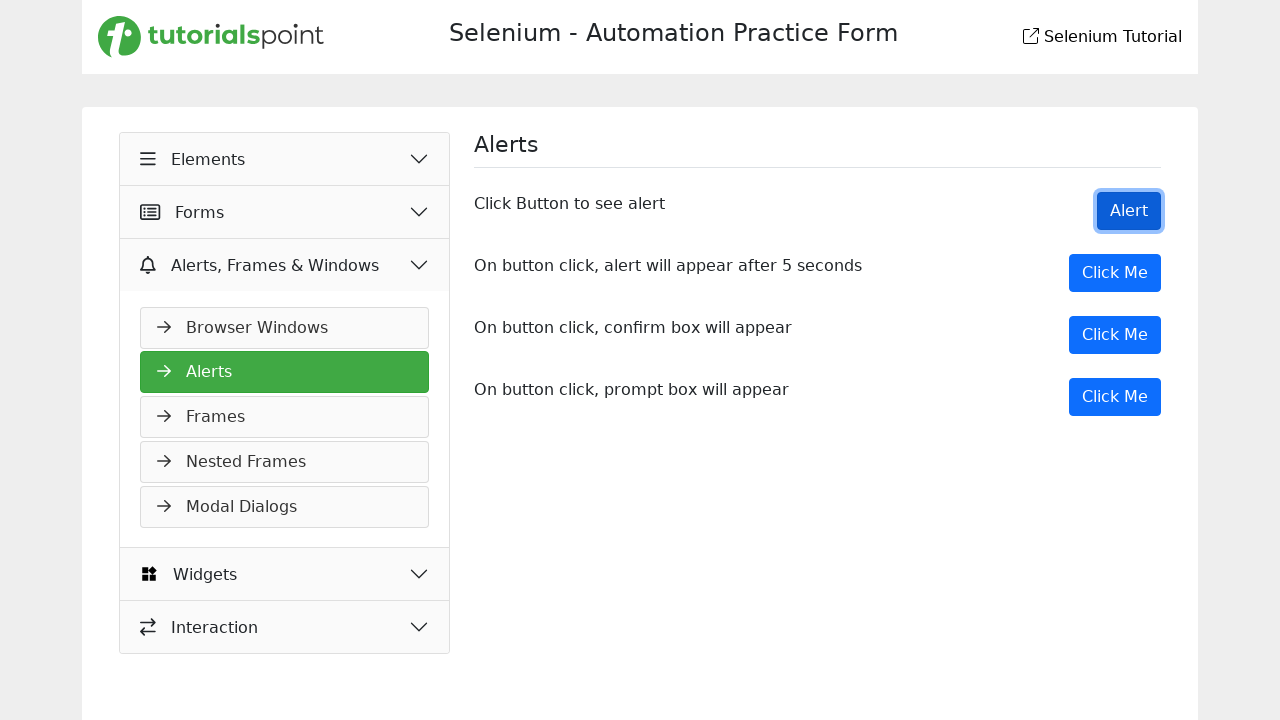

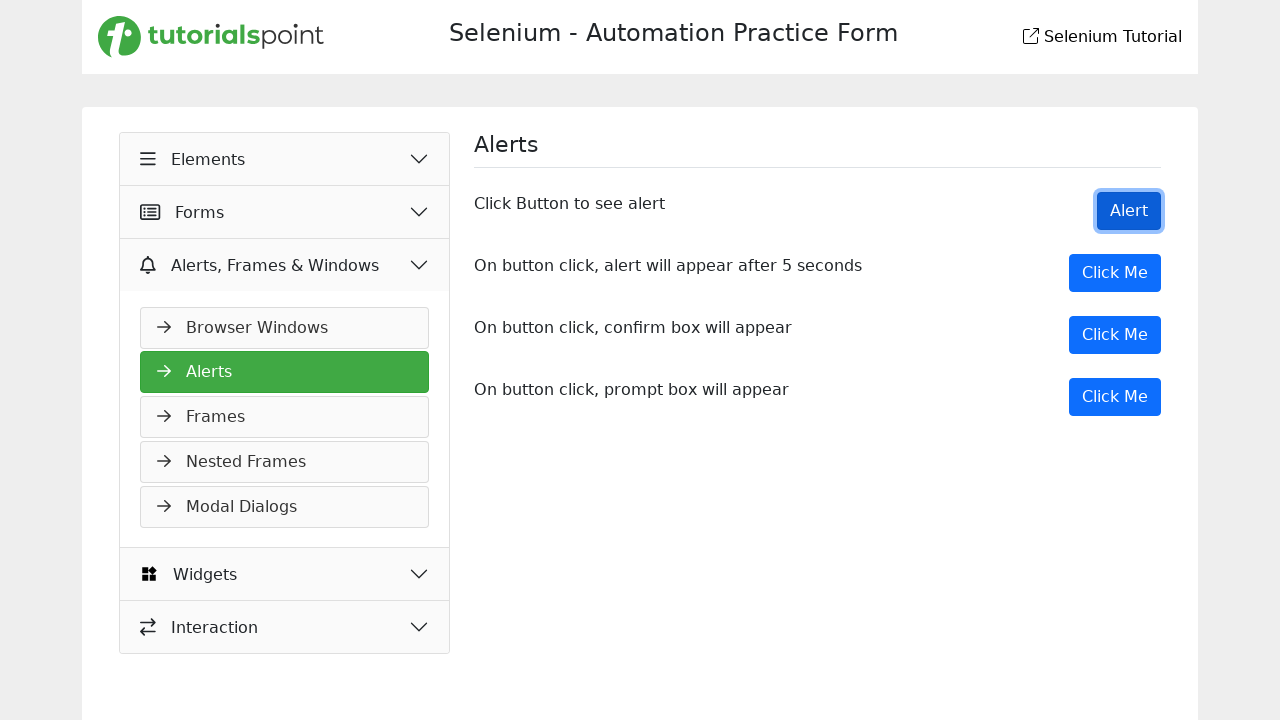